Tests the password visibility toggle functionality by entering a password, clicking the eye icon to reveal it, and clicking again to hide it.

Starting URL: https://jhu-oose-f24.github.io/Team-SuperSurveyors/#/login

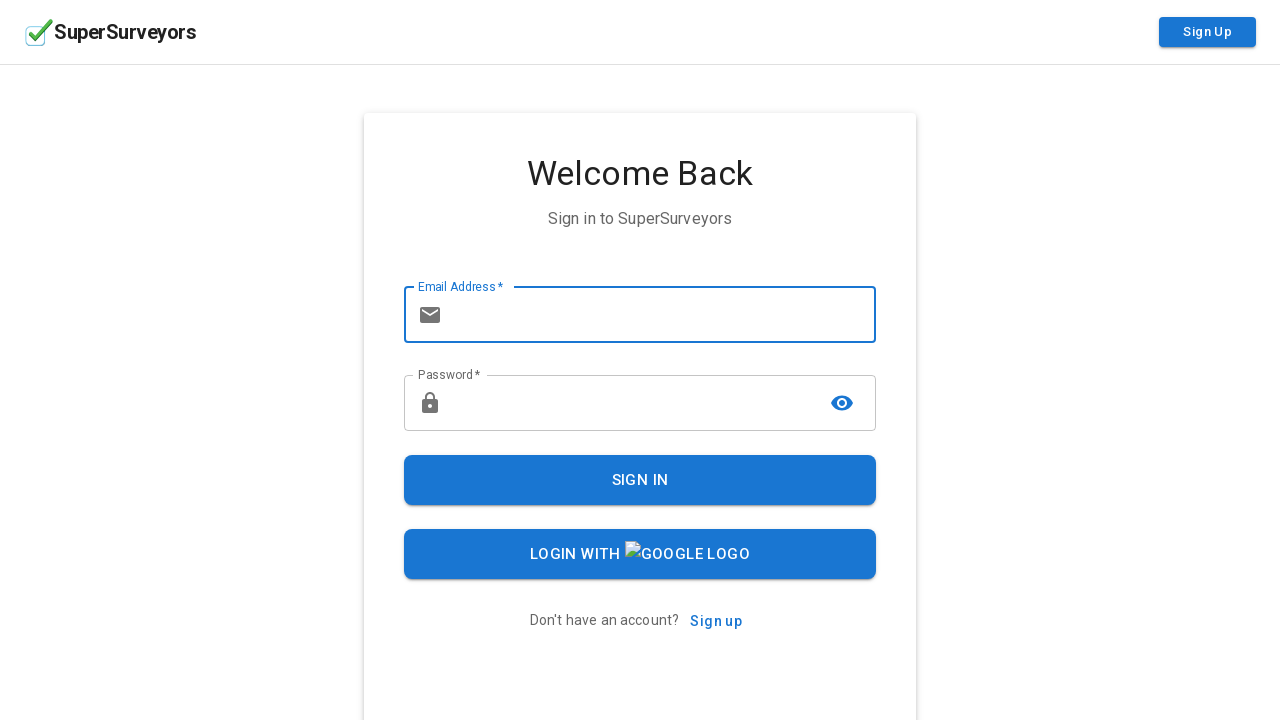

Waited for password field to load
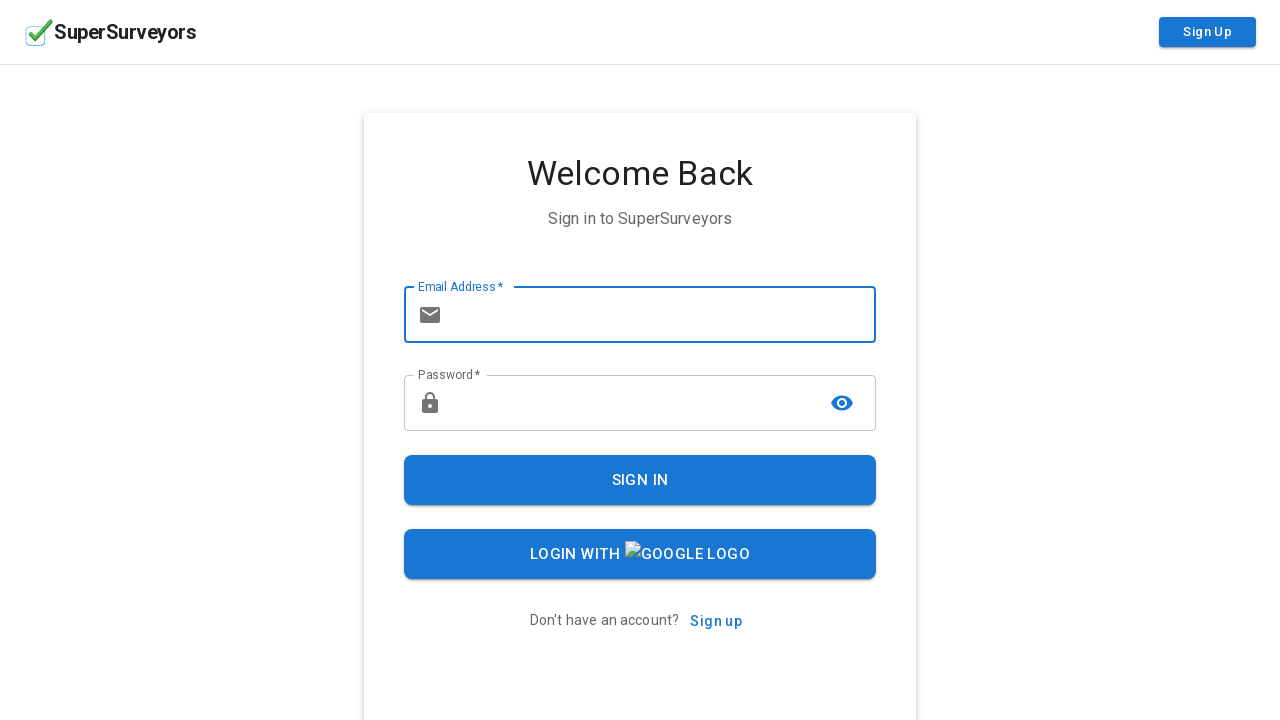

Filled password field with 'TestPassword123!' on #password
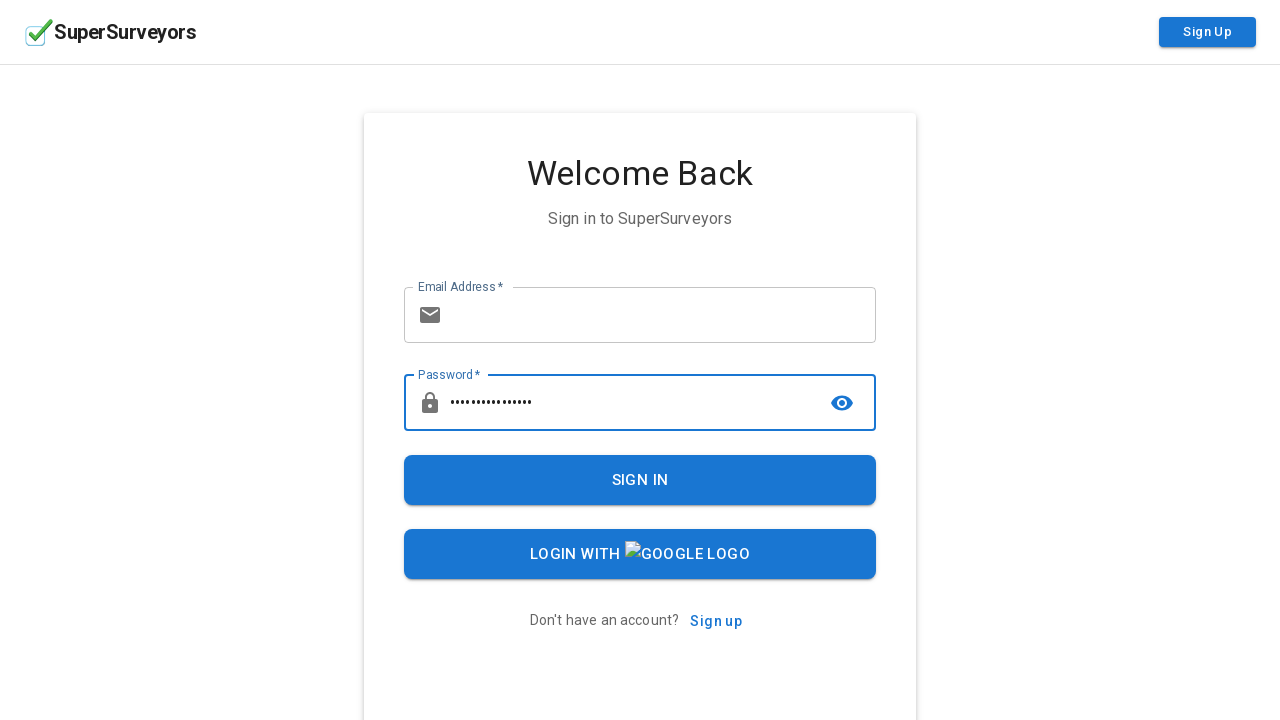

Verified password field is initially masked (type='password')
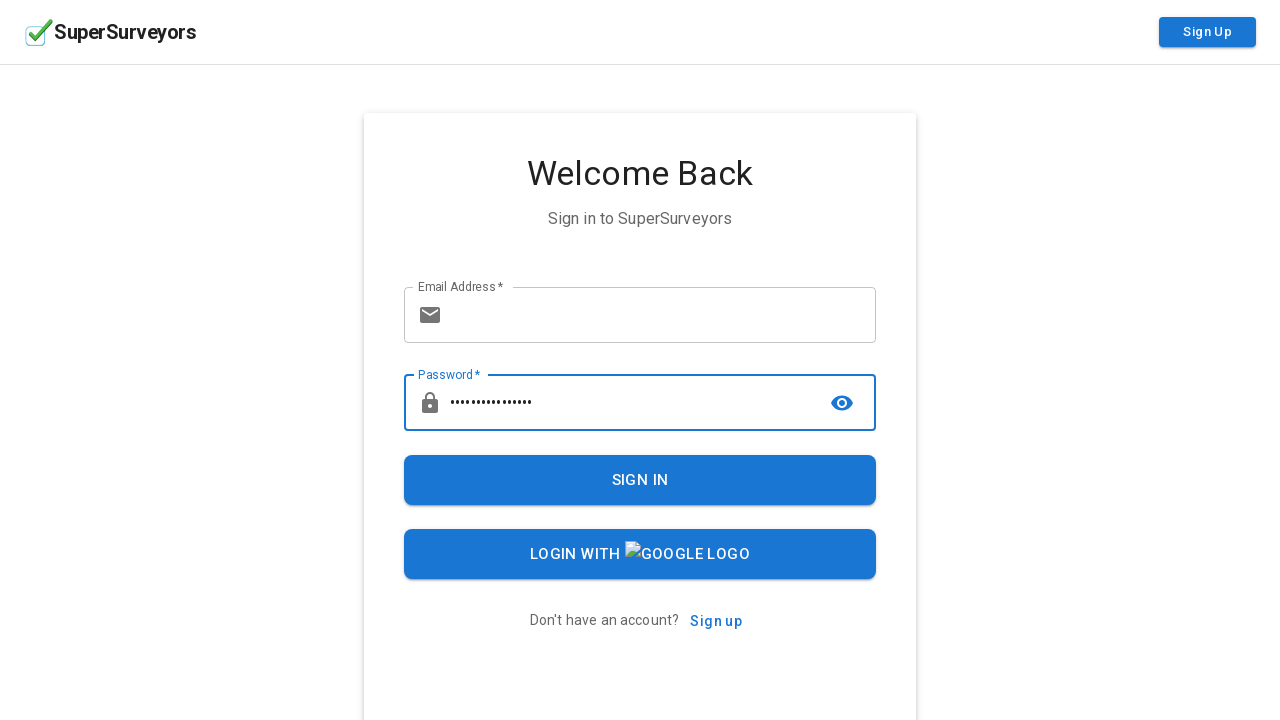

Located the password visibility toggle button
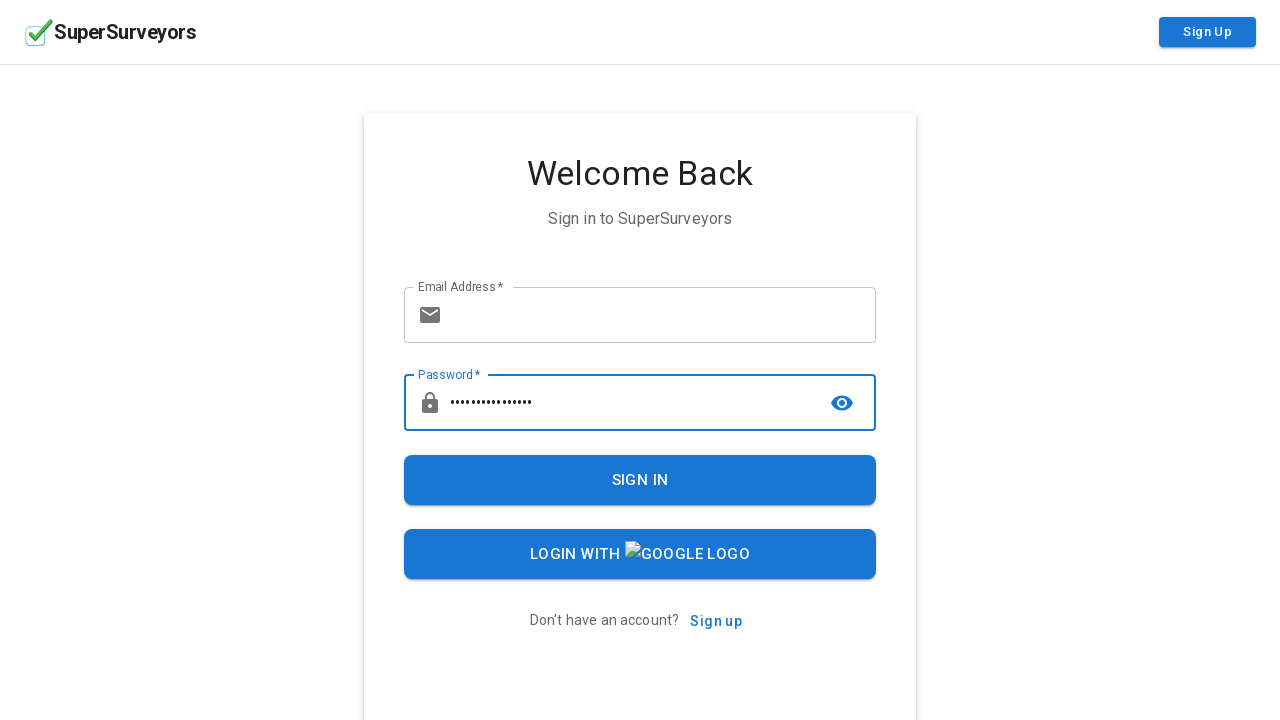

Clicked the visibility toggle button to reveal password at (842, 403) on button[aria-label='toggle password visibility']
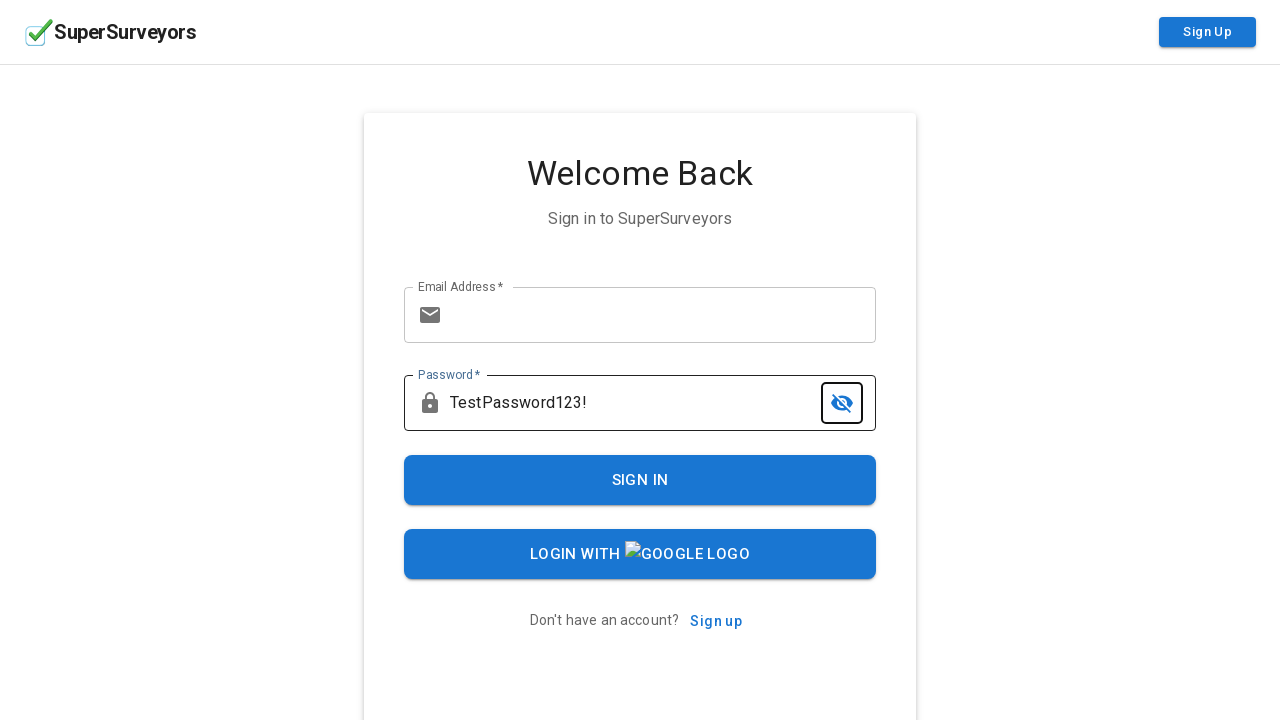

Verified password field is now visible (type='text')
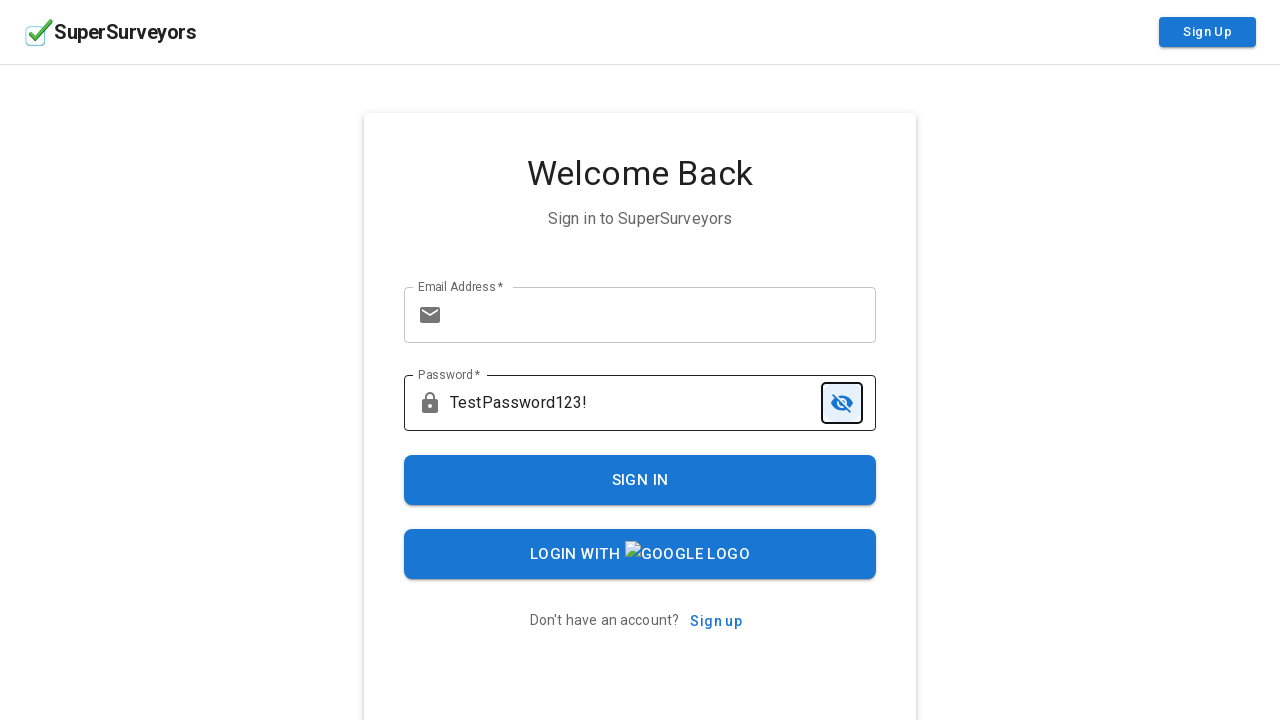

Clicked the visibility toggle button again to hide password at (842, 403) on button[aria-label='toggle password visibility']
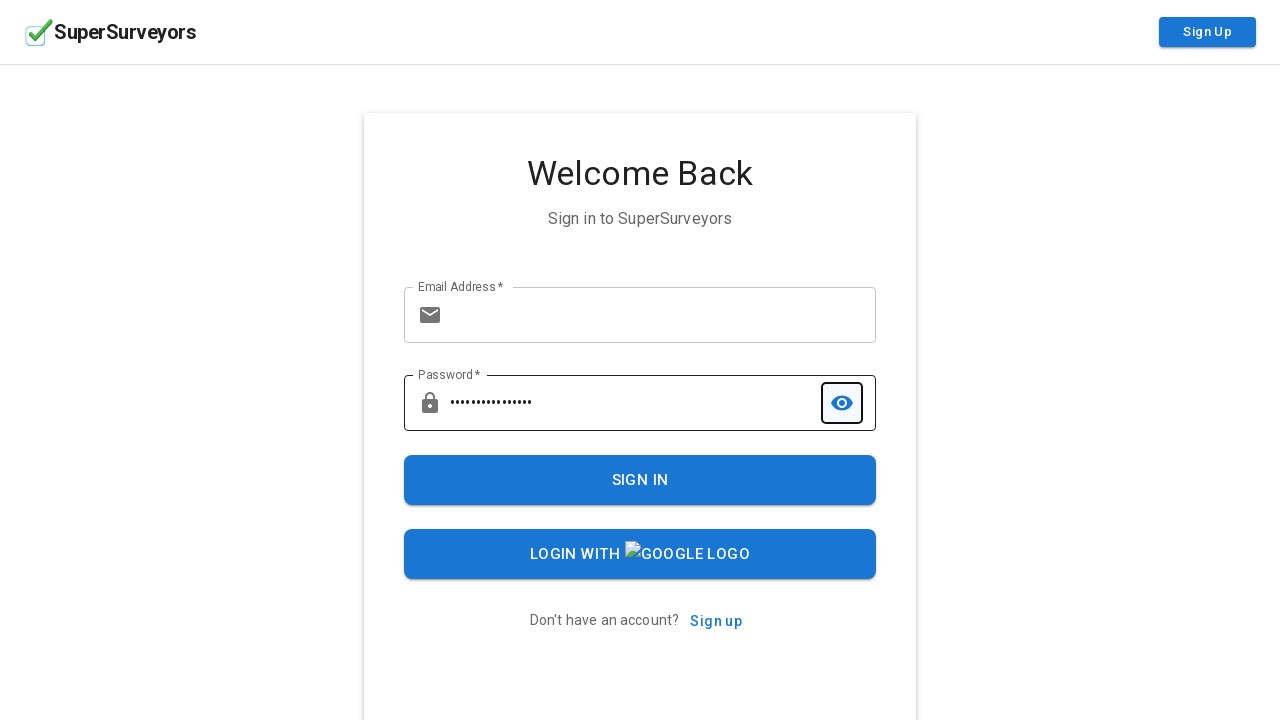

Verified password field is masked again (type='password')
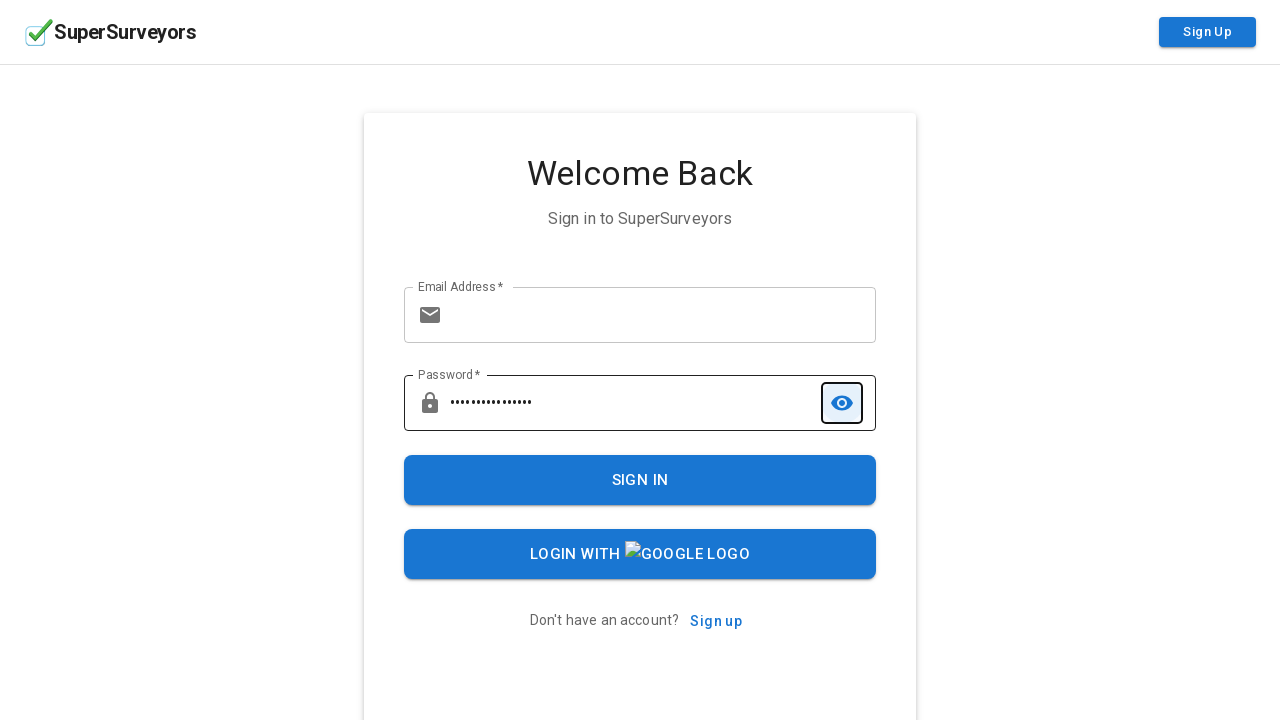

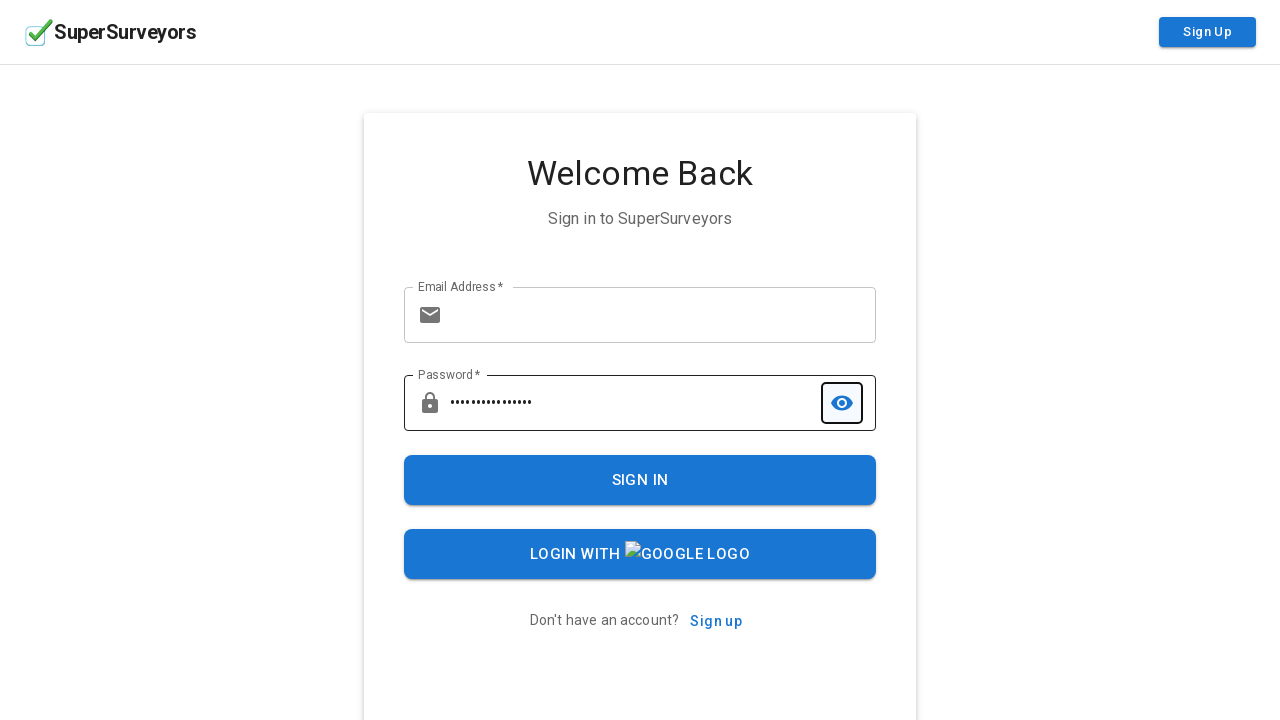